Tests the complete add-to-cart and checkout flow on DemoBlaze e-commerce site by adding an iPhone and MacBook Air to cart, then completing the purchase with order details.

Starting URL: https://www.demoblaze.com/index.html

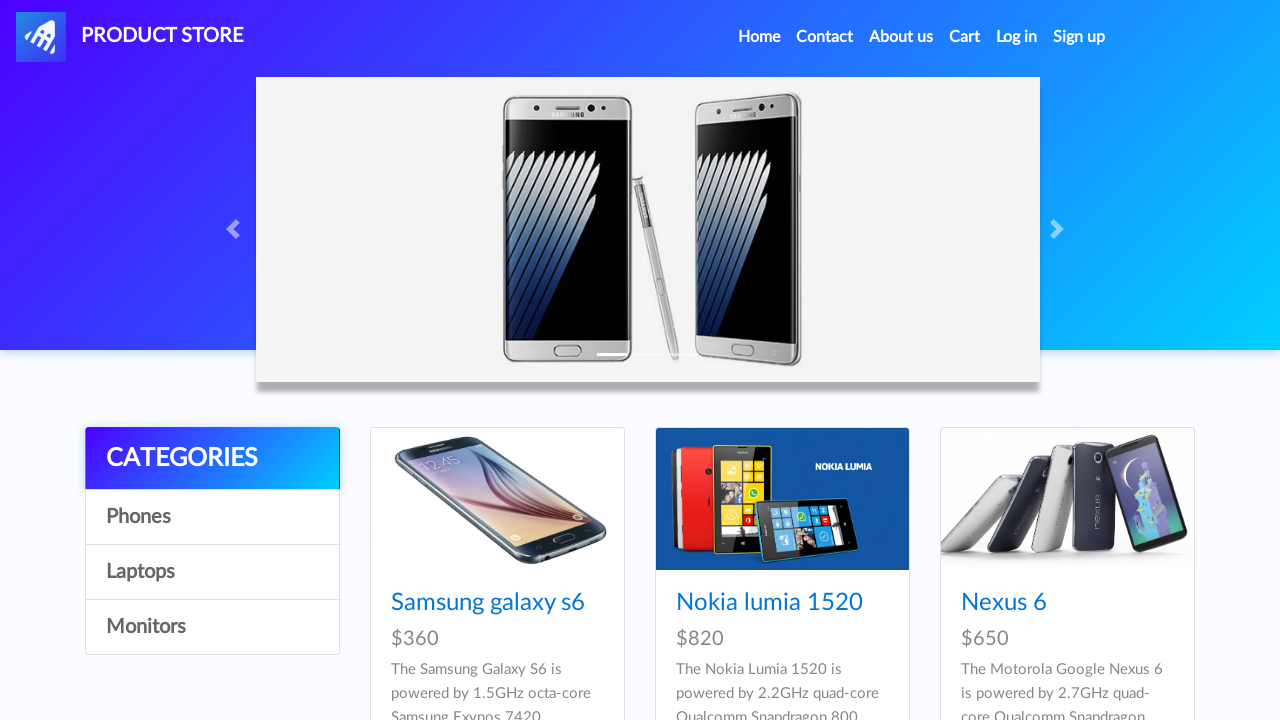

Waited for iPhone 6 32gb product to load on store page
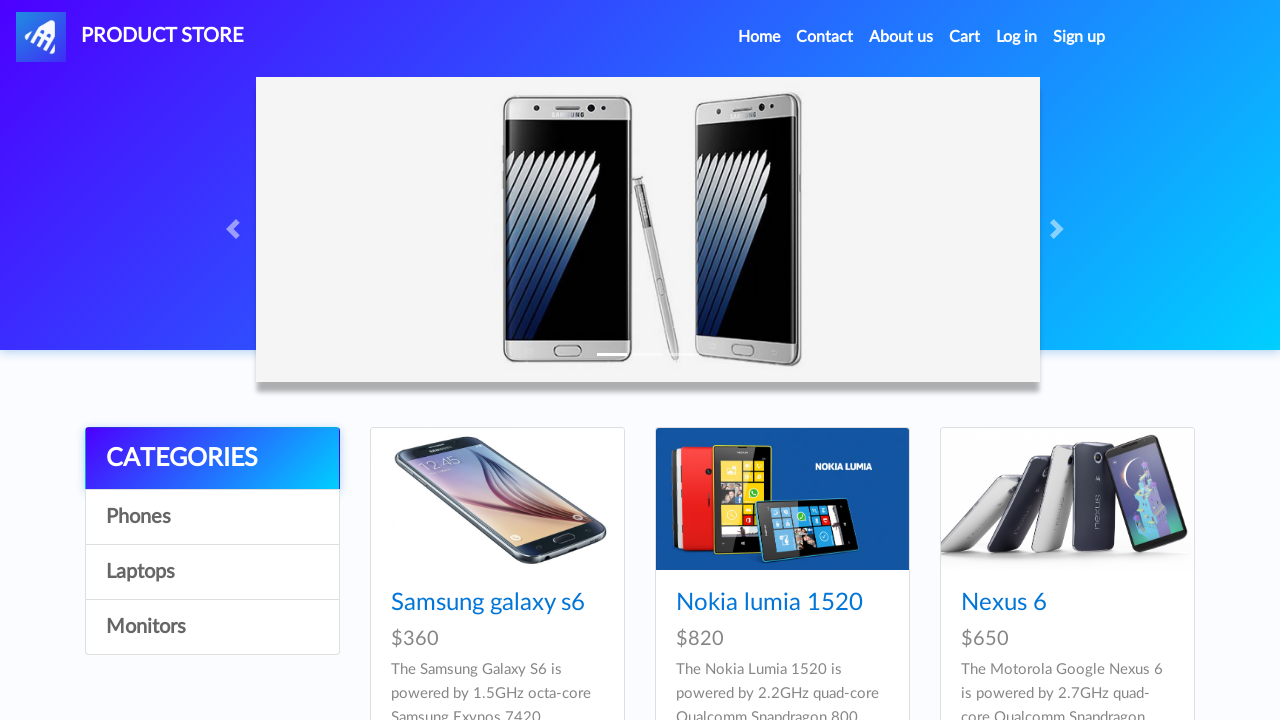

Clicked on iPhone 6 32gb product at (752, 361) on xpath=//a[normalize-space()='Iphone 6 32gb']
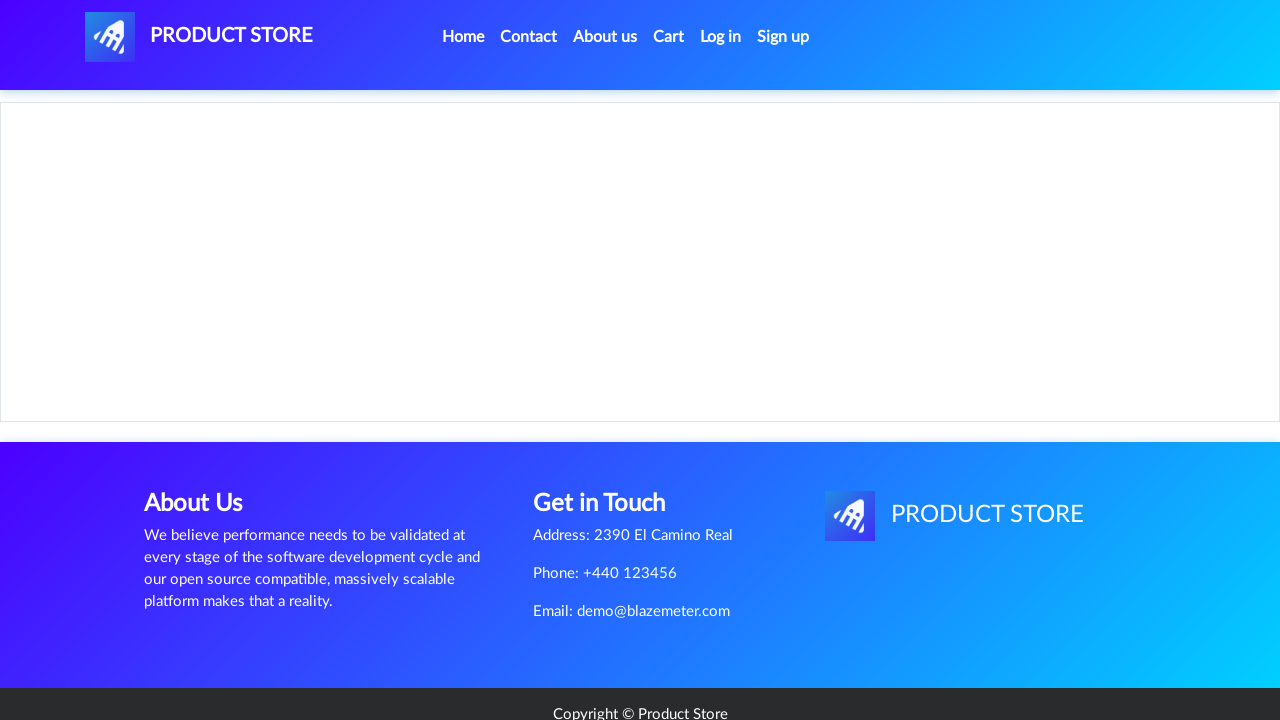

Clicked 'Add to cart' button for iPhone 6 32gb at (610, 440) on xpath=//a[normalize-space()='Add to cart']
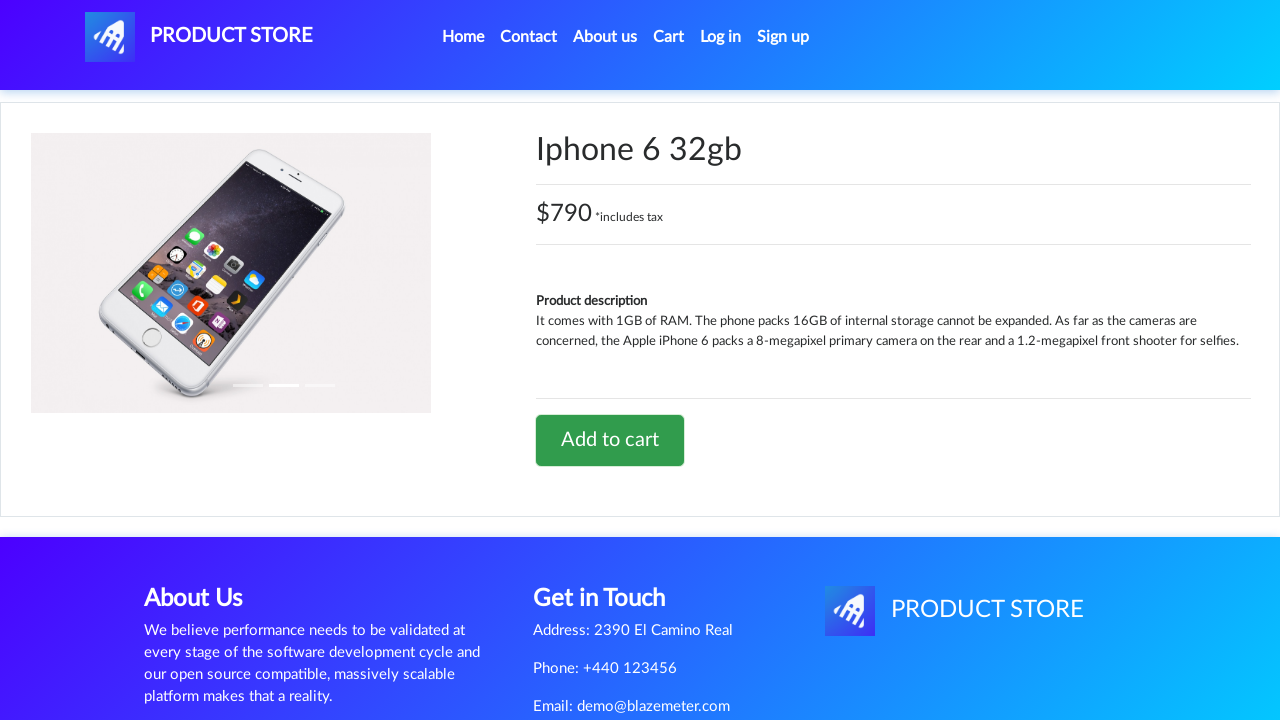

Set up dialog handler to accept alerts
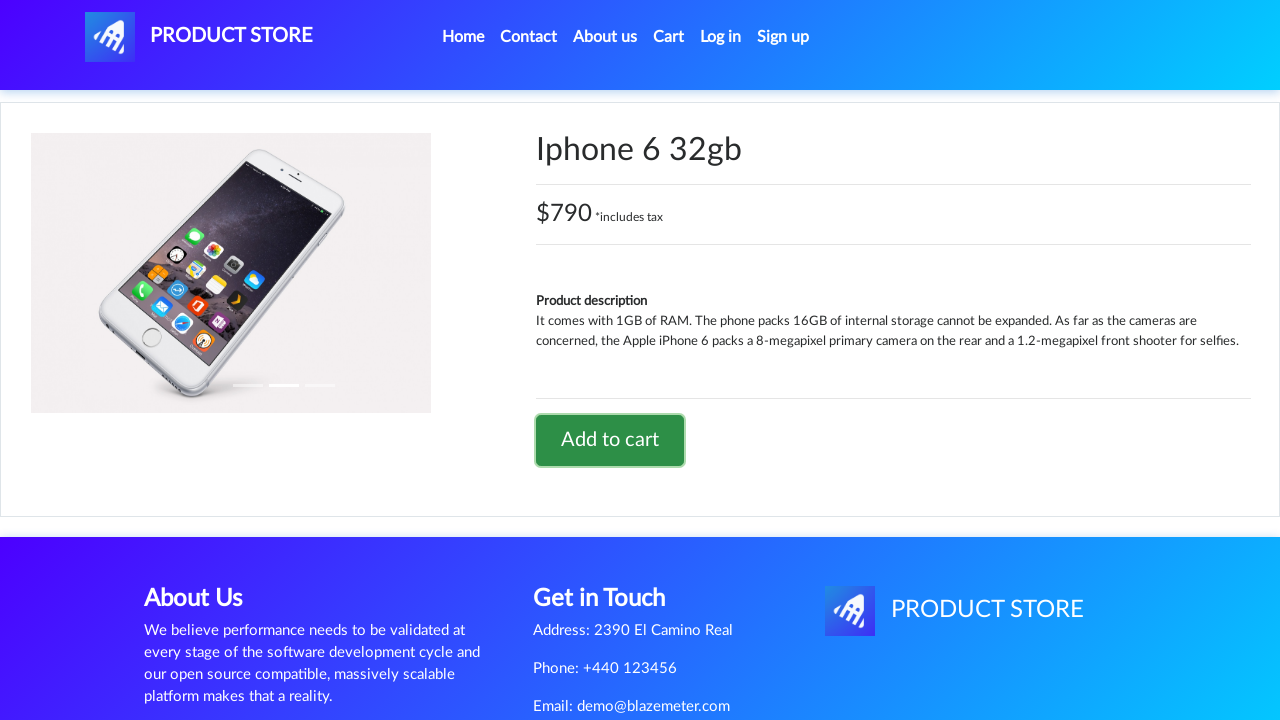

Waited 2 seconds for alert to process
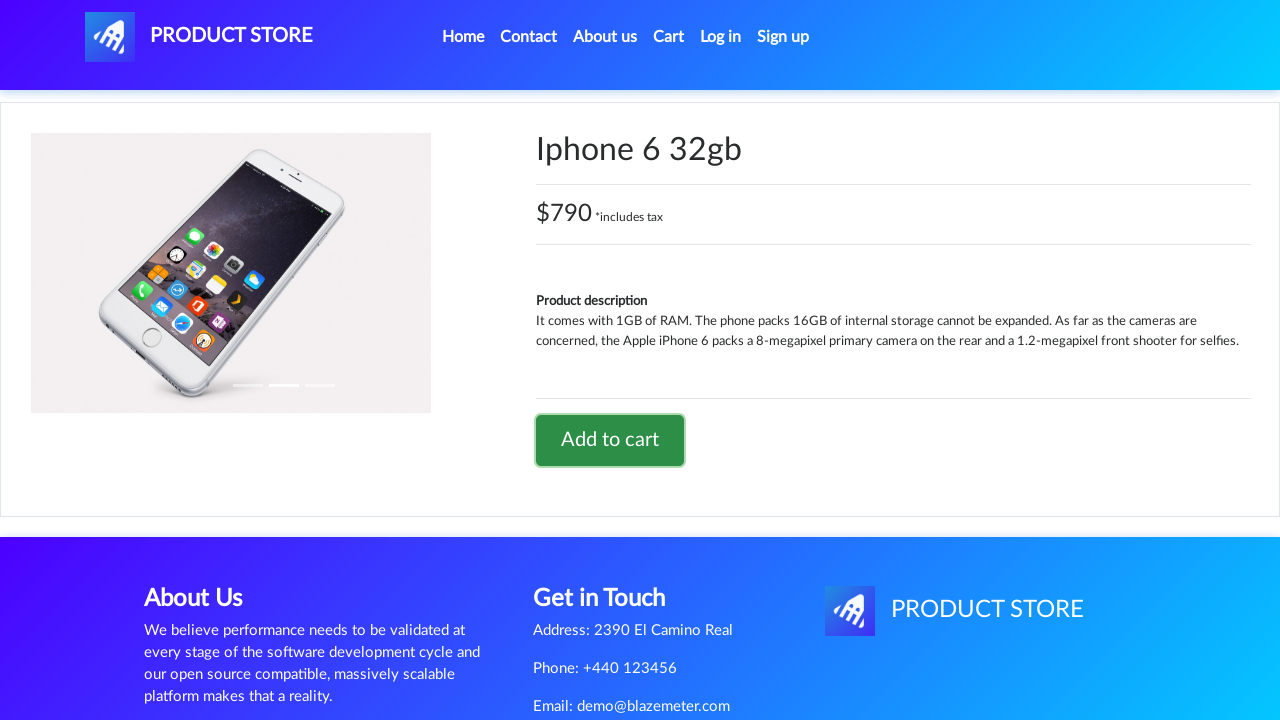

Clicked Home link to navigate back to store at (463, 37) on xpath=//li[@class='nav-item active']//a[@class='nav-link']
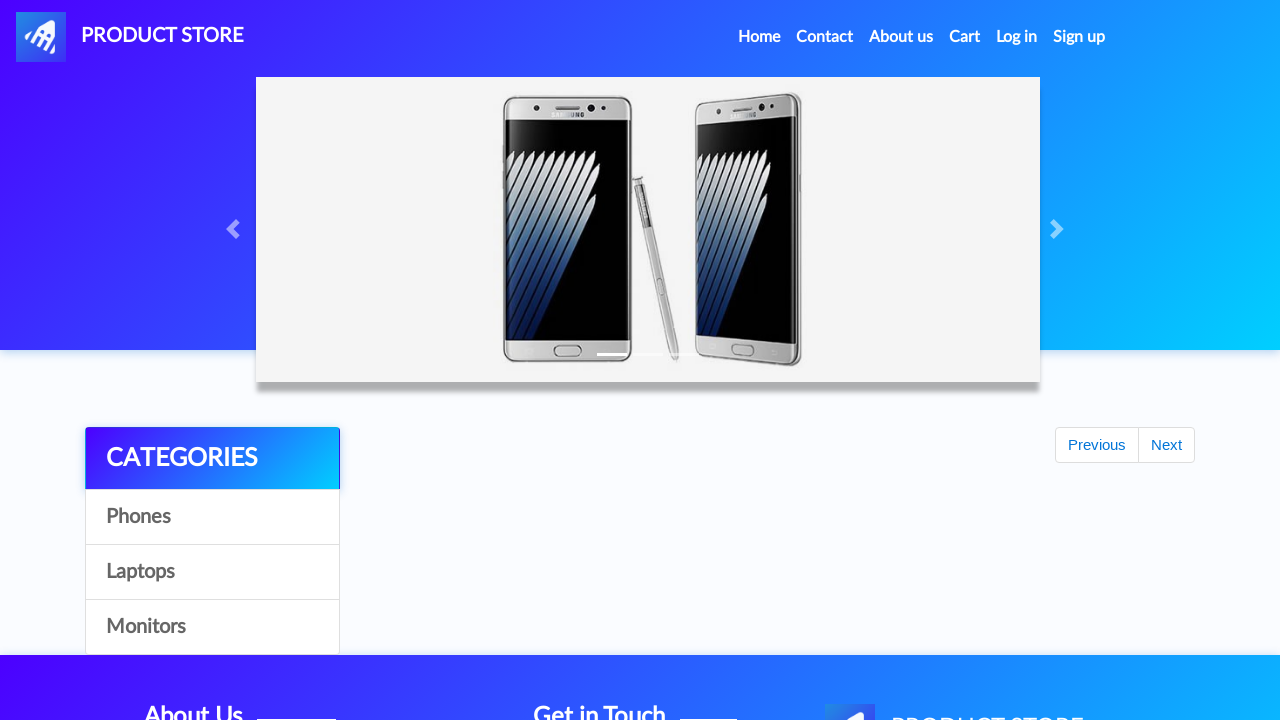

Clicked on Laptops category at (212, 572) on xpath=//a[normalize-space()='Laptops']
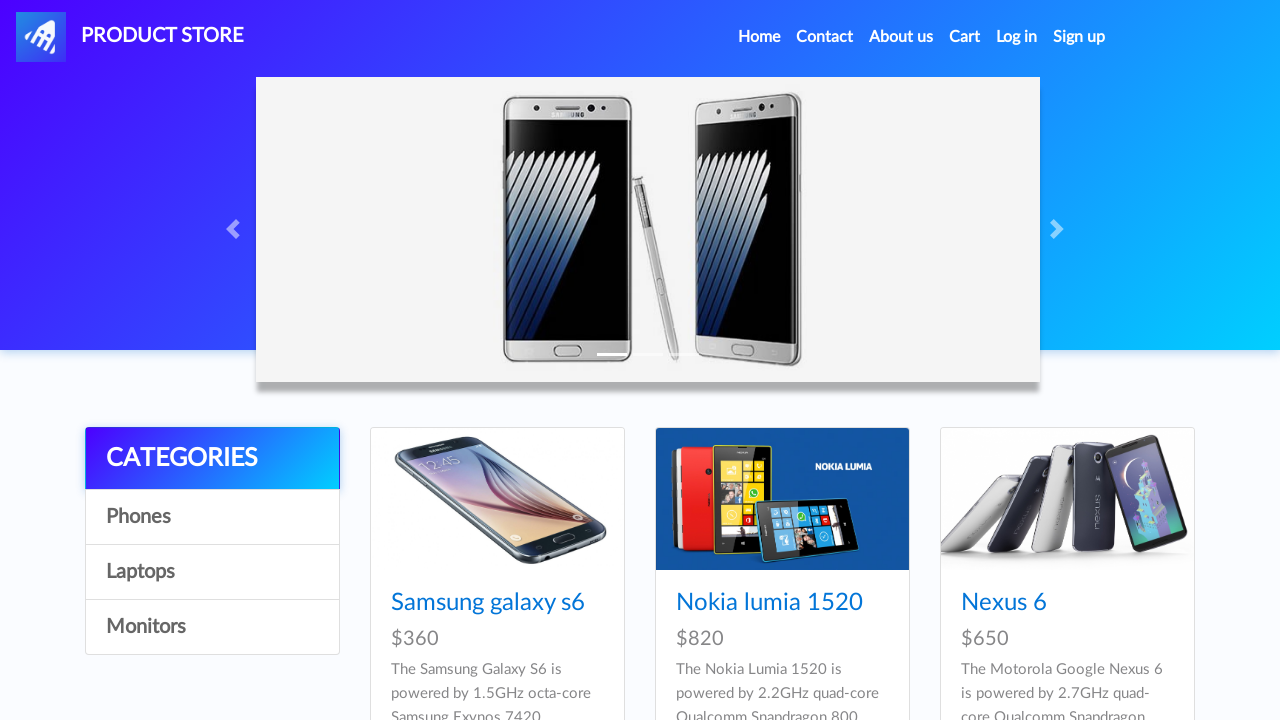

Waited 1 second for Laptops category to load
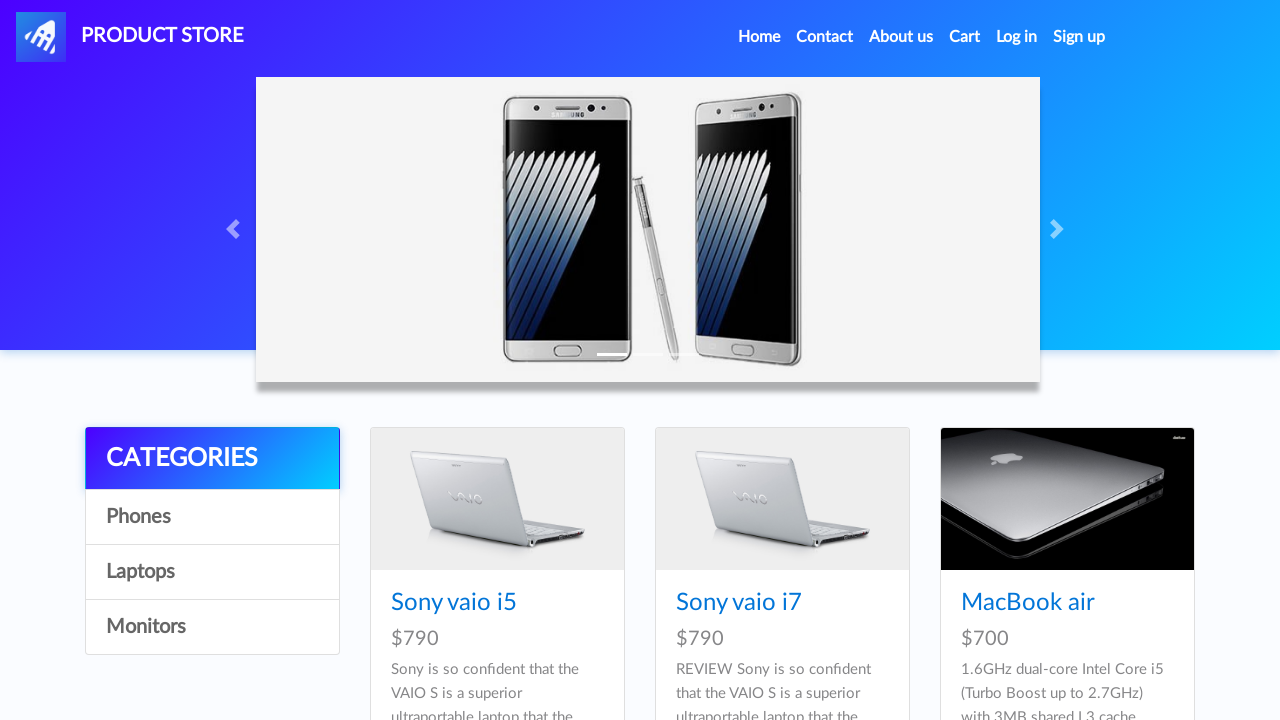

Clicked on MacBook Air product at (1028, 603) on xpath=//a[normalize-space()='MacBook air']
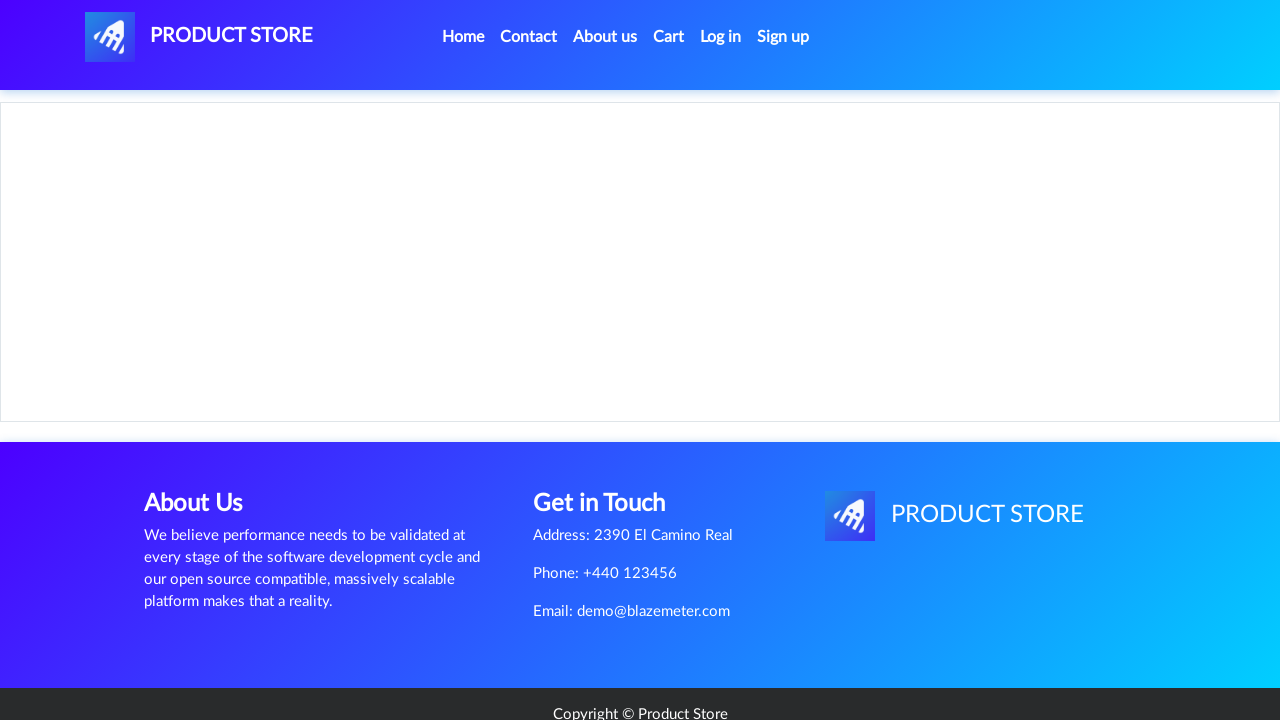

Clicked 'Add to cart' button for MacBook Air at (610, 440) on xpath=//a[normalize-space()='Add to cart']
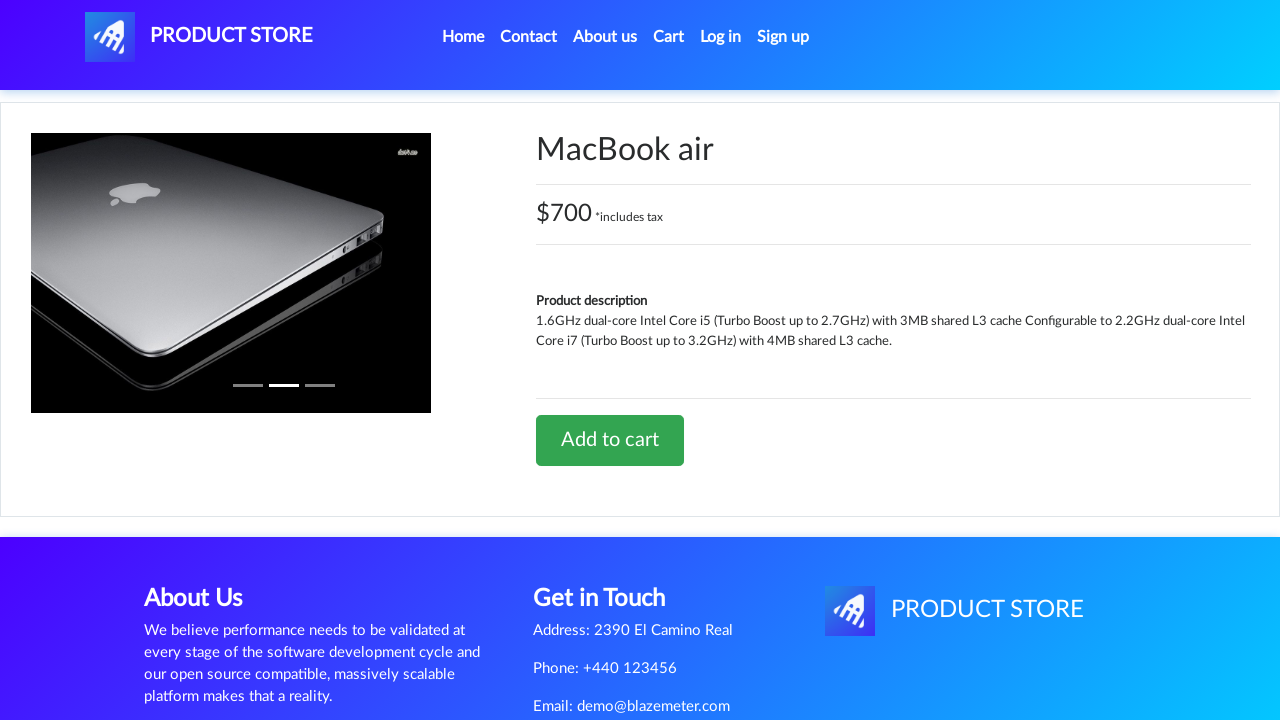

Waited 2 seconds for MacBook Air add-to-cart alert to process
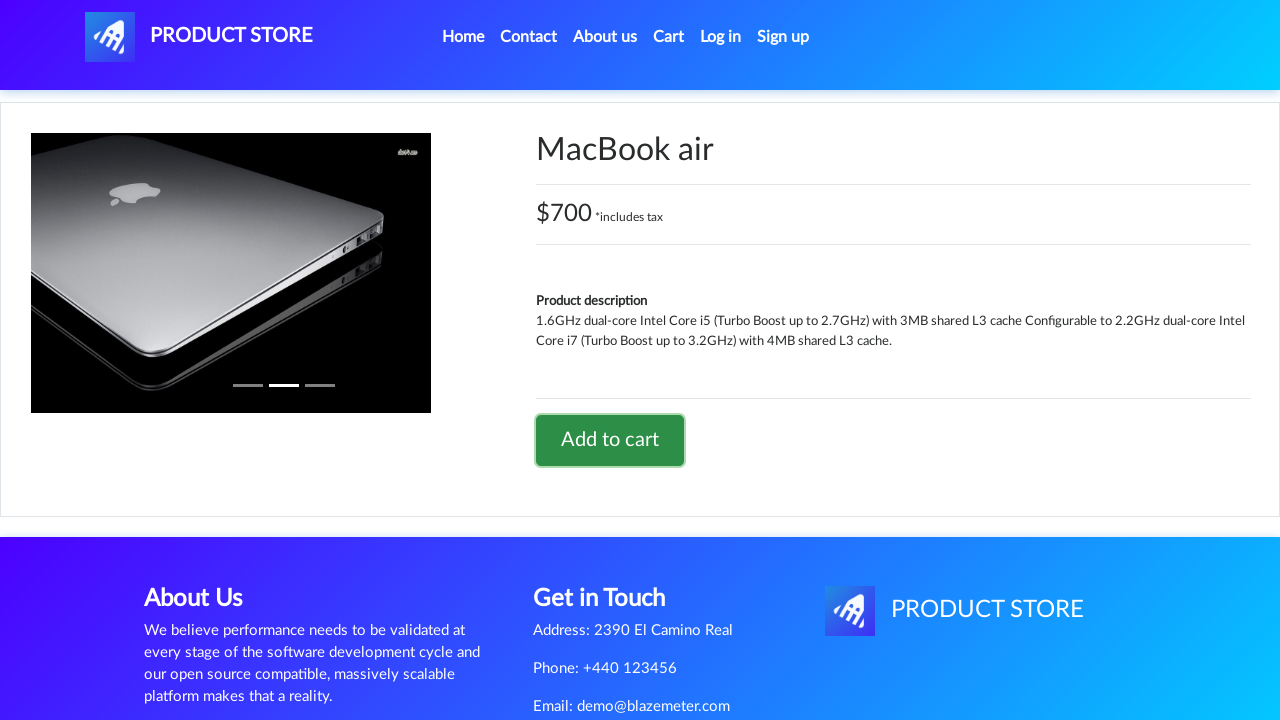

Clicked on Cart link to view shopping cart at (669, 37) on xpath=//a[@id='cartur']
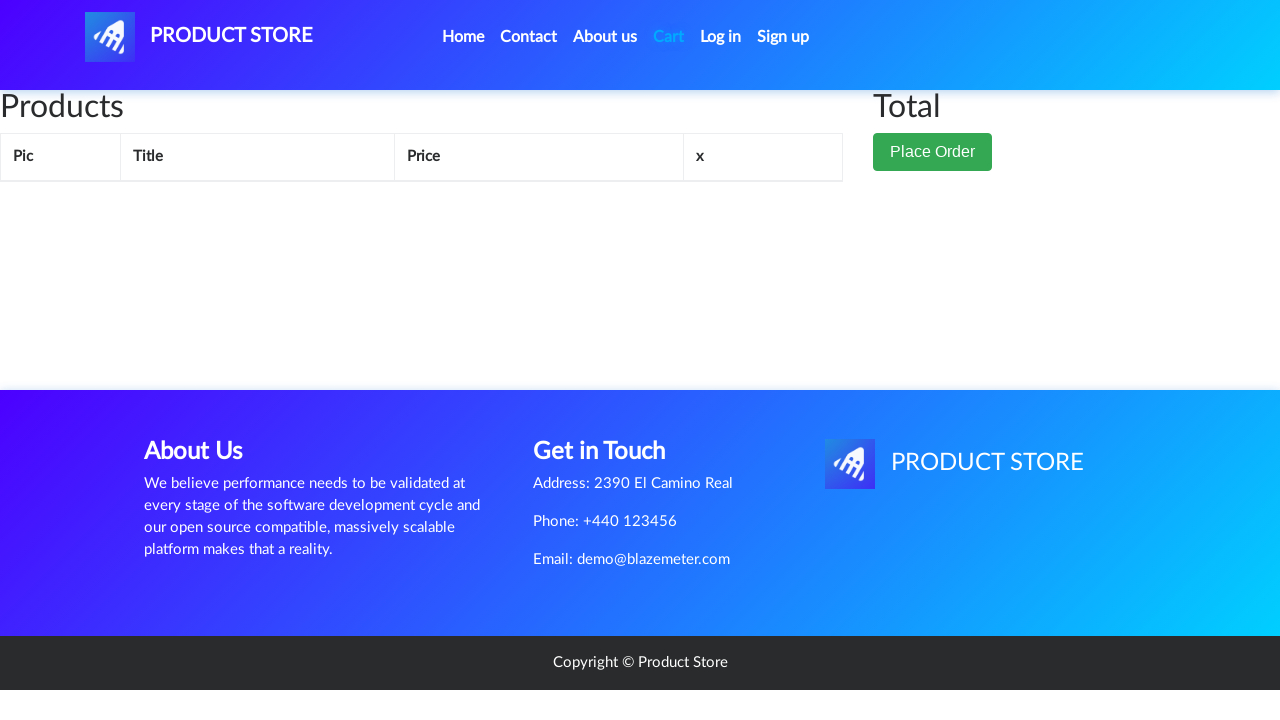

Waited 1 second for cart page to load
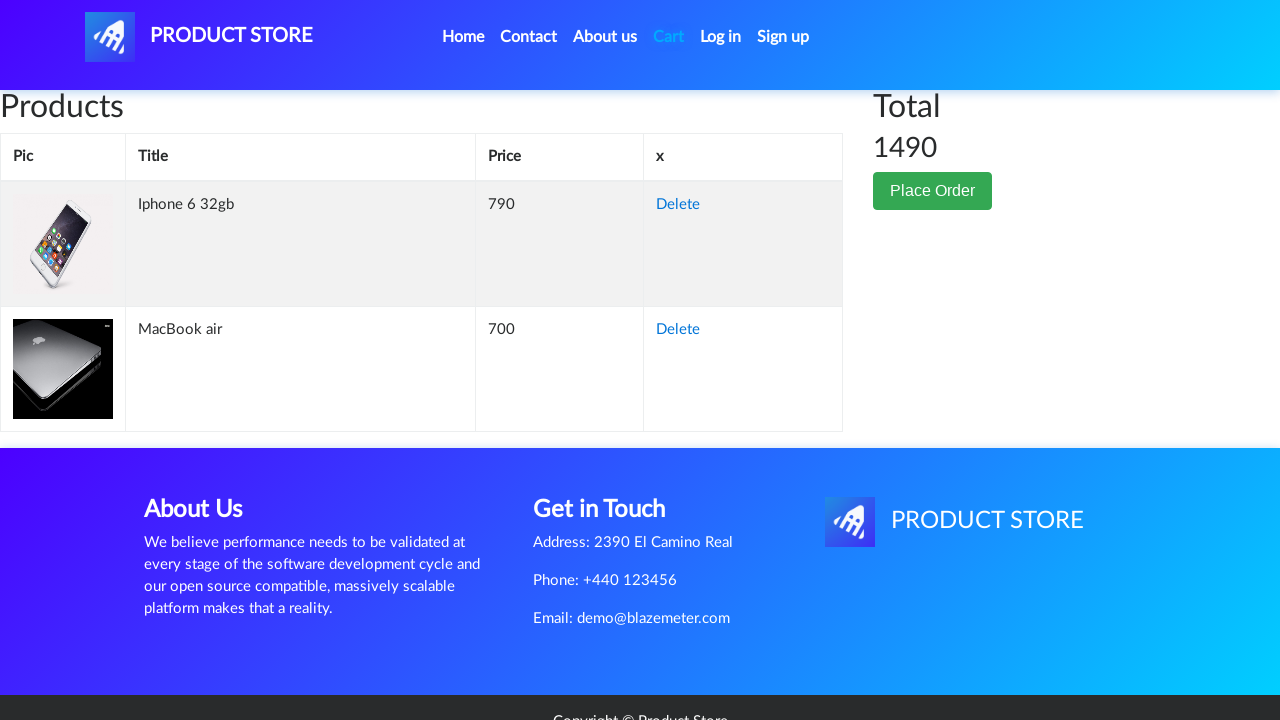

Clicked 'Place Order' button at (933, 191) on xpath=//button[normalize-space()='Place Order']
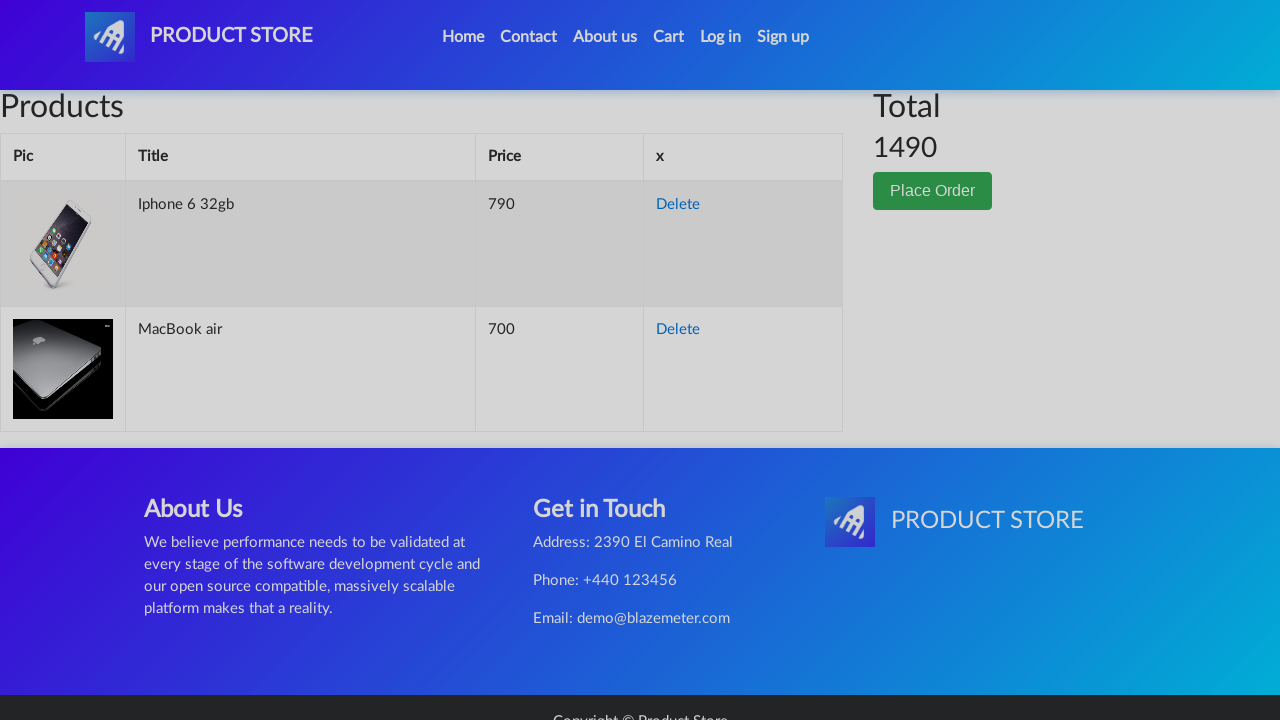

Waited for order form to load with name field
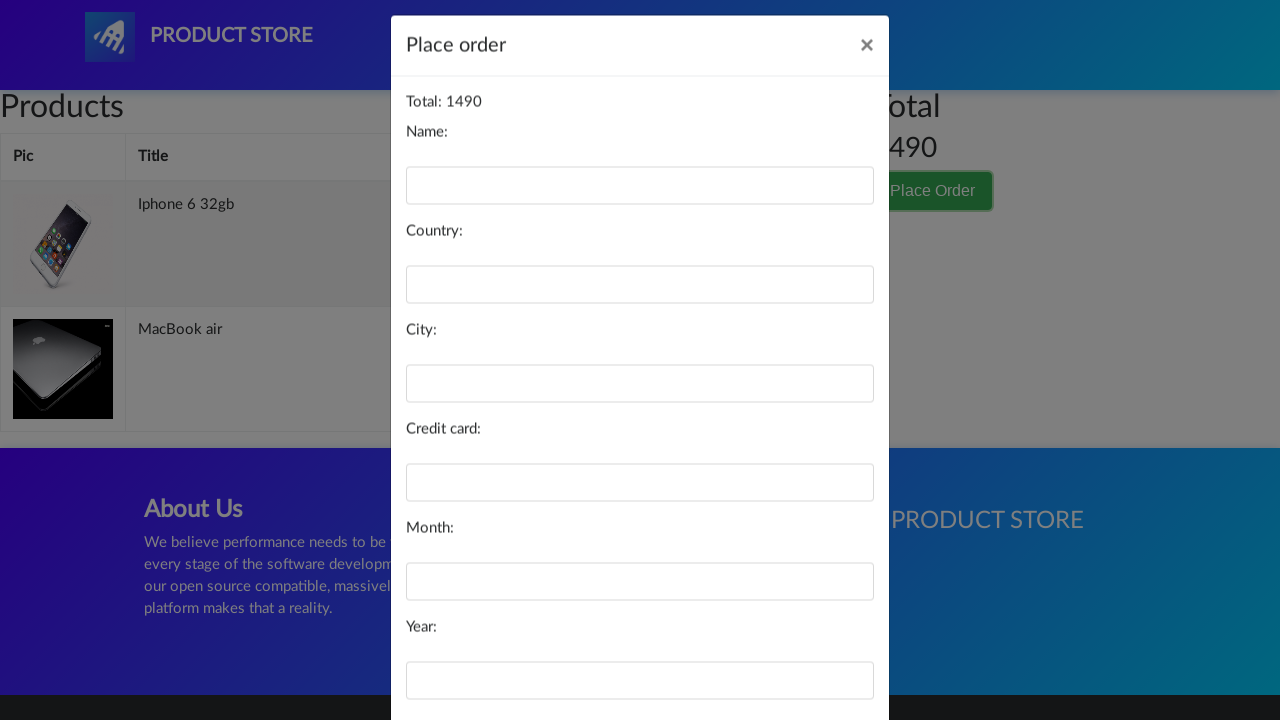

Filled in name field with 'Saksham' on #name
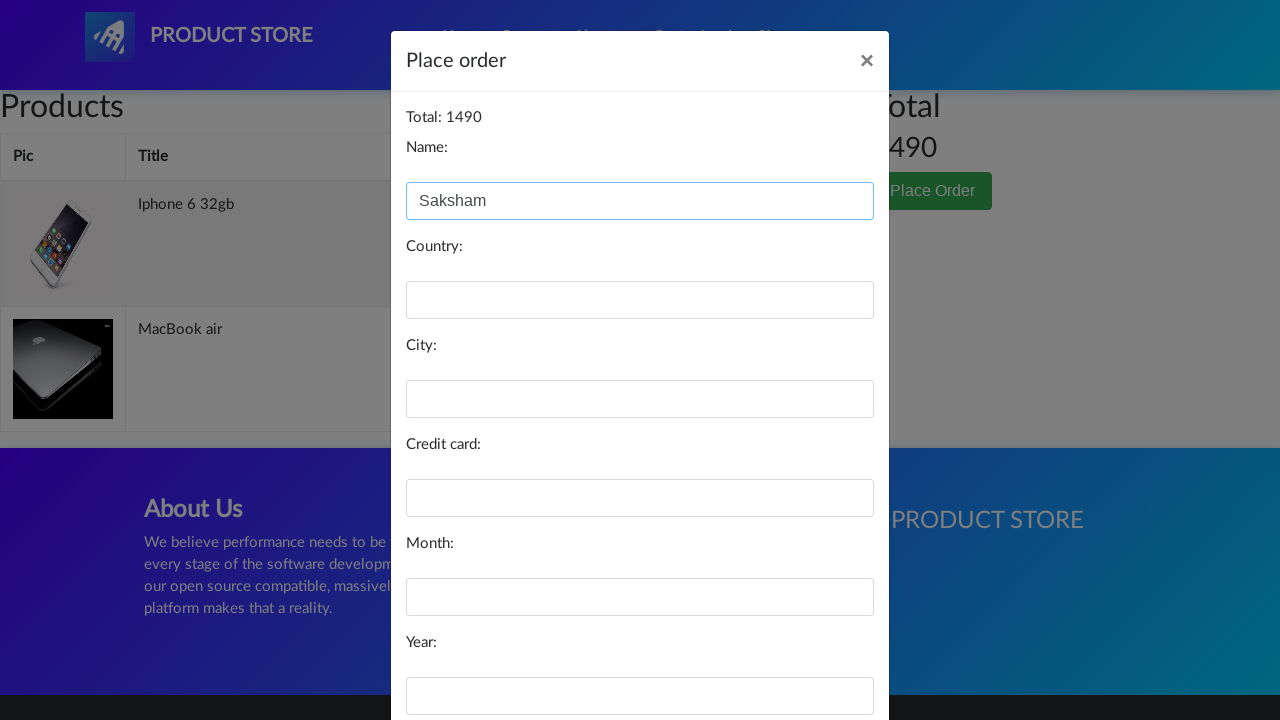

Filled in country field with 'India' on #country
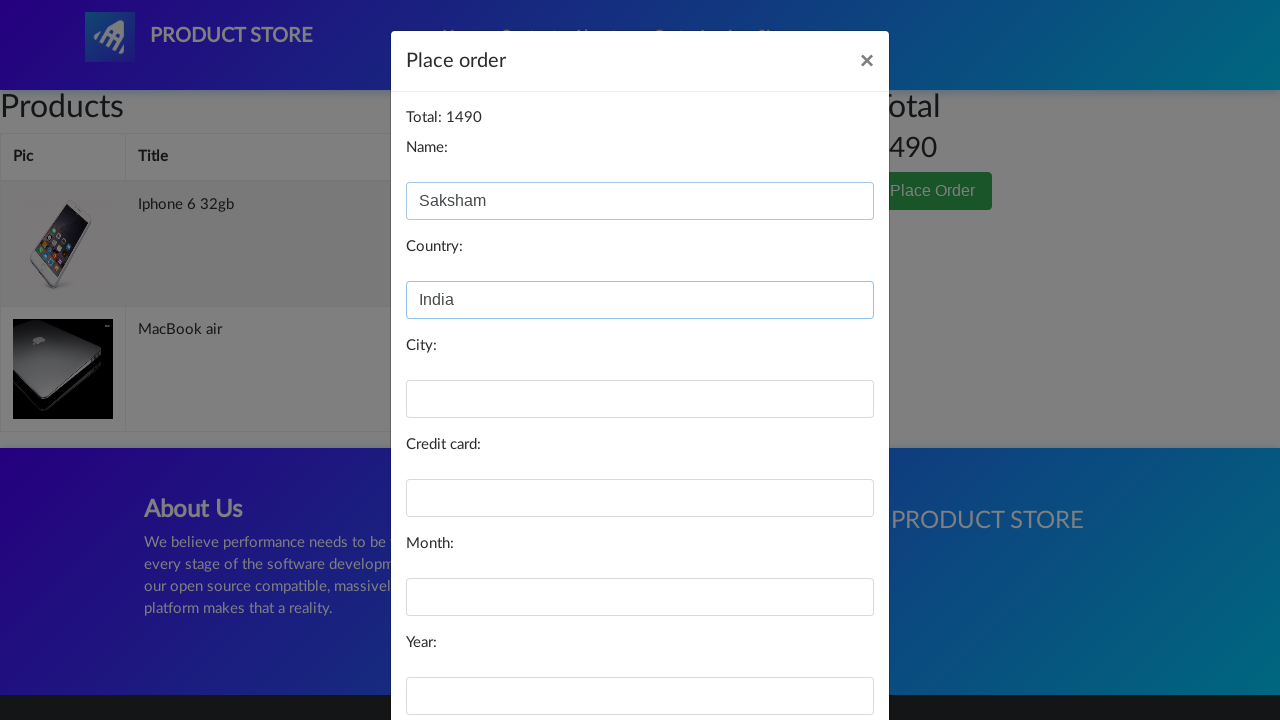

Filled in city field with 'Delhi' on #city
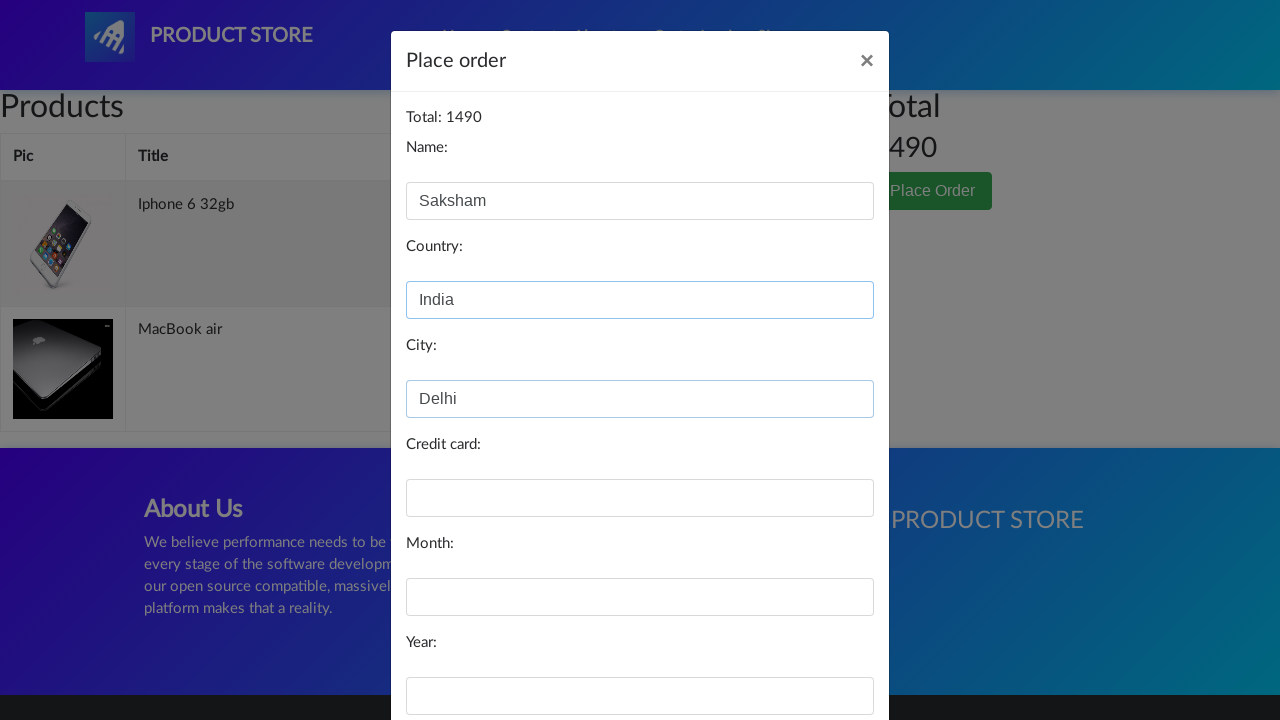

Filled in credit card field with '4581 4455 9999' on #card
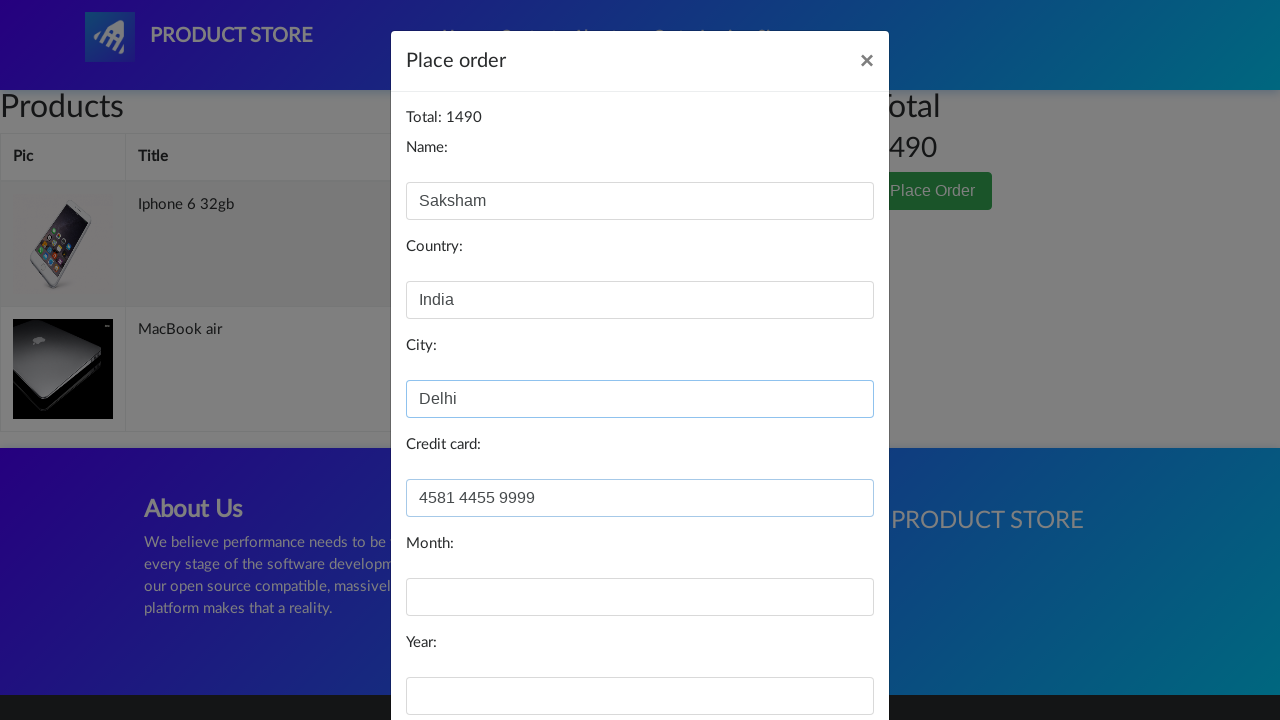

Filled in month field with 'August' on #month
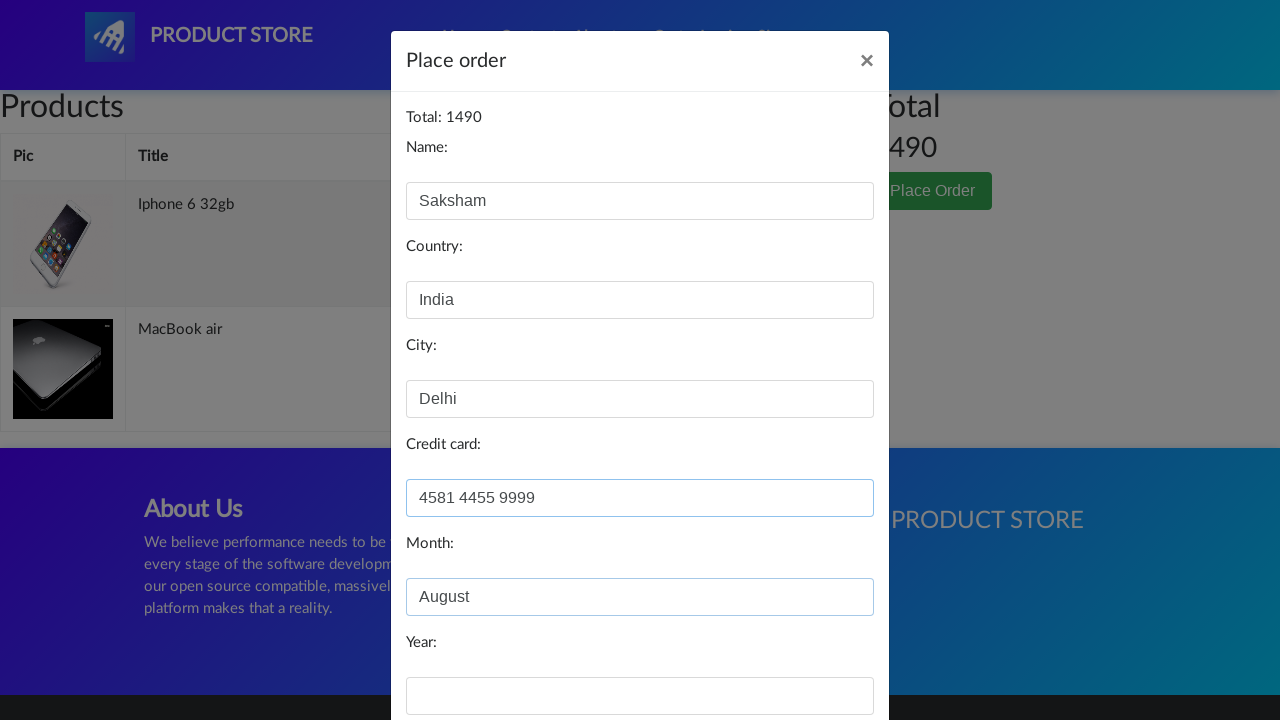

Filled in year field with '2025' on #year
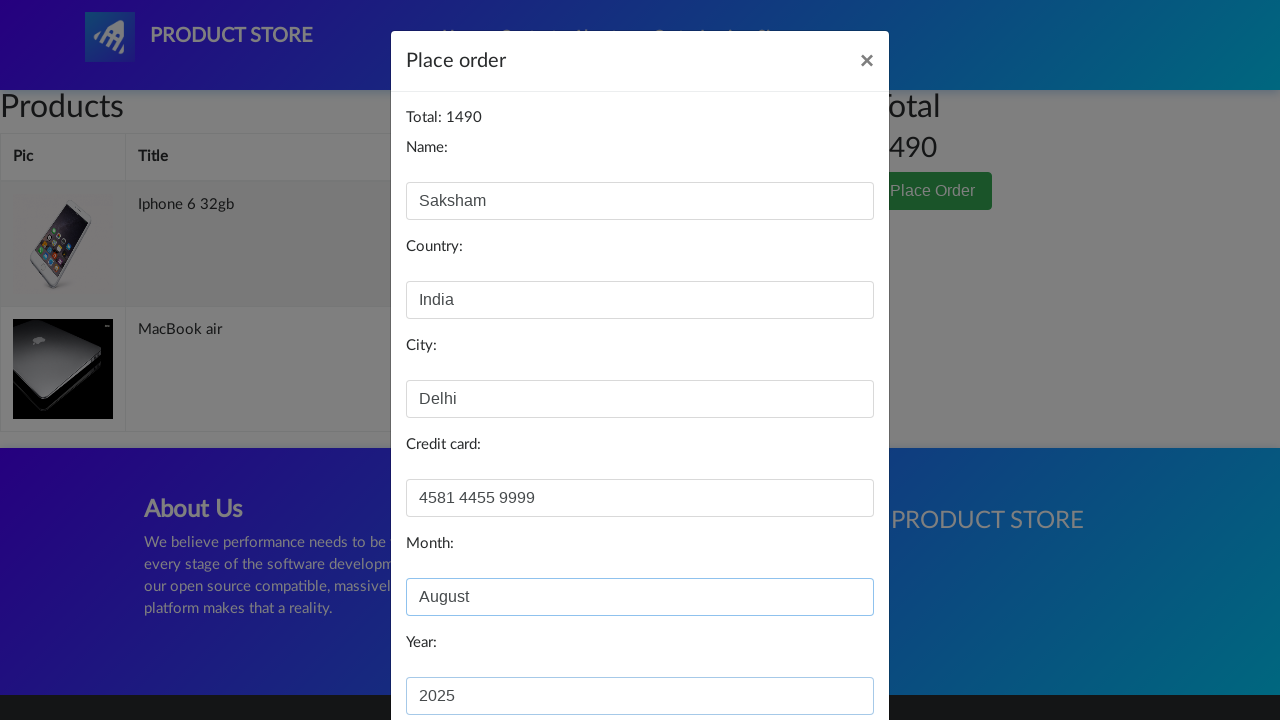

Clicked 'Purchase' button to complete order at (823, 655) on xpath=//button[normalize-space()='Purchase']
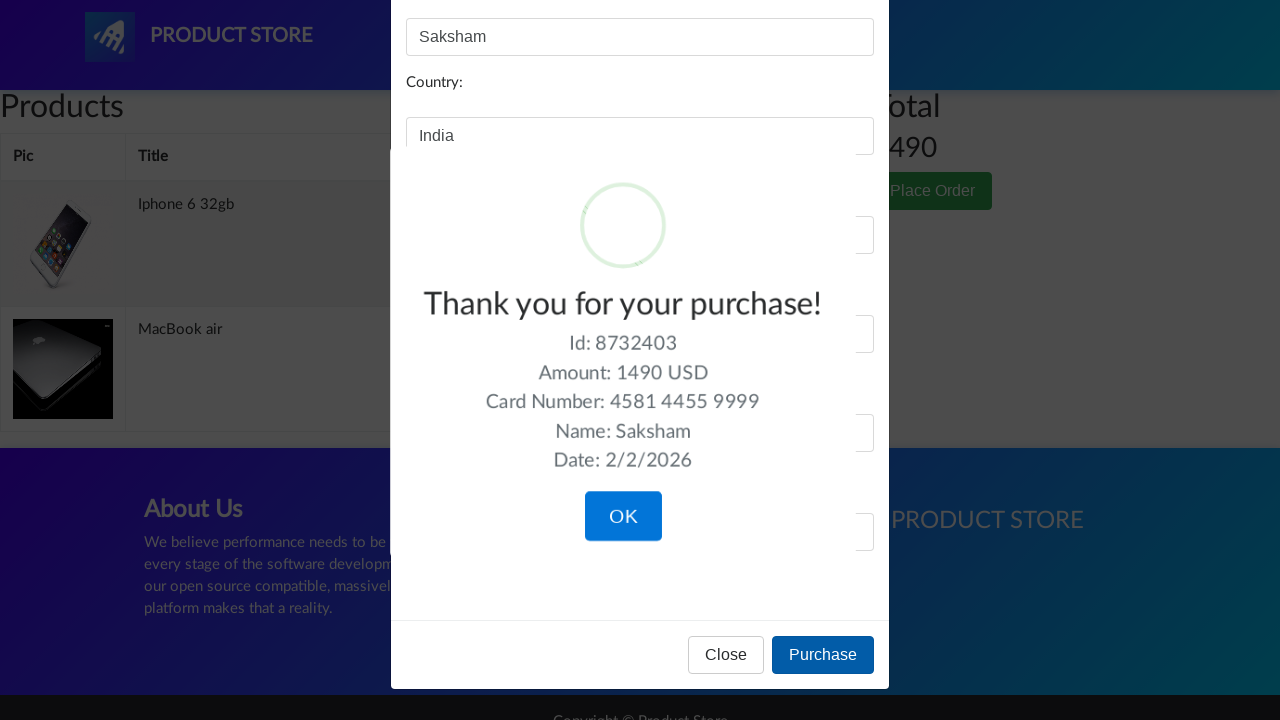

Waited for purchase confirmation dialog to appear
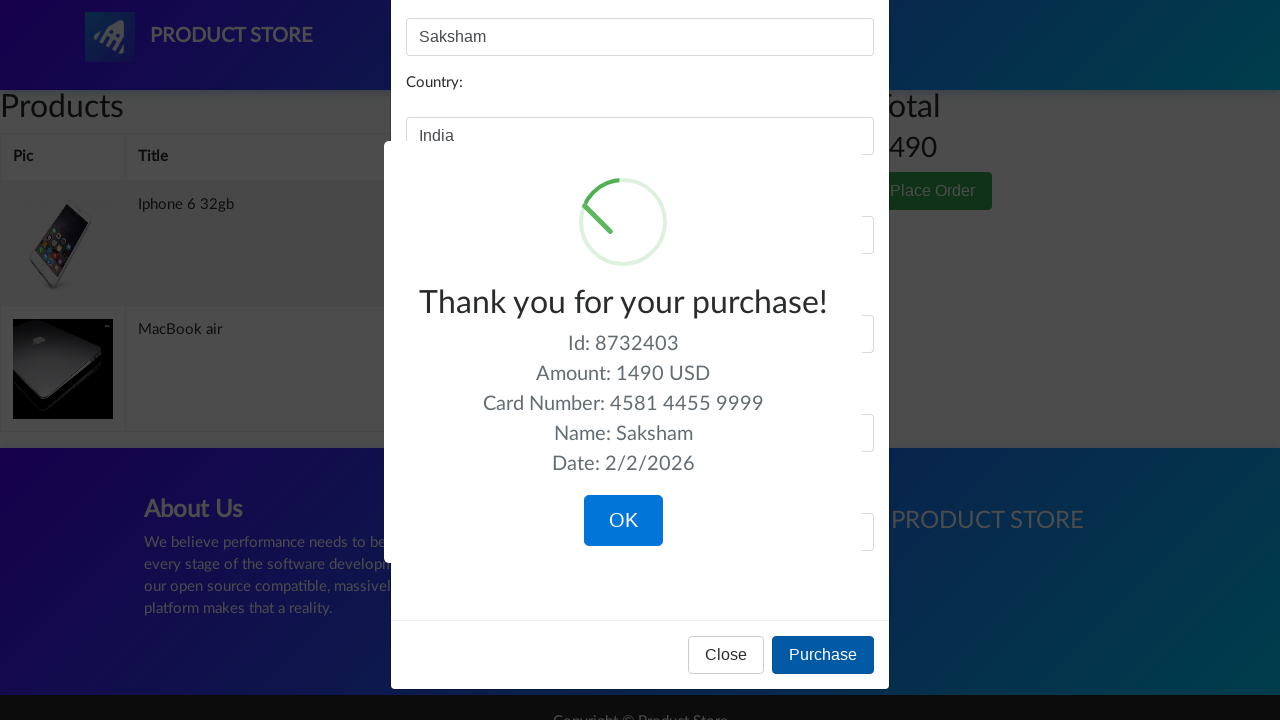

Clicked 'OK' button to confirm purchase completion at (623, 521) on xpath=//button[normalize-space()='OK']
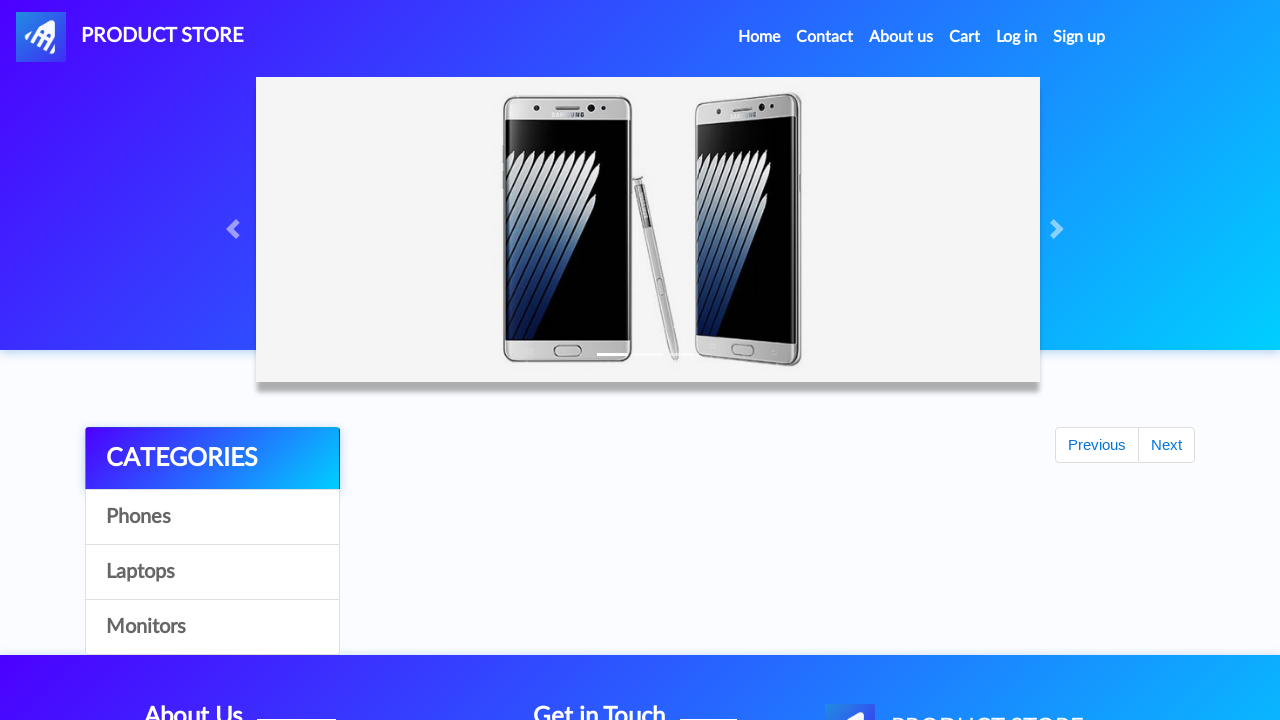

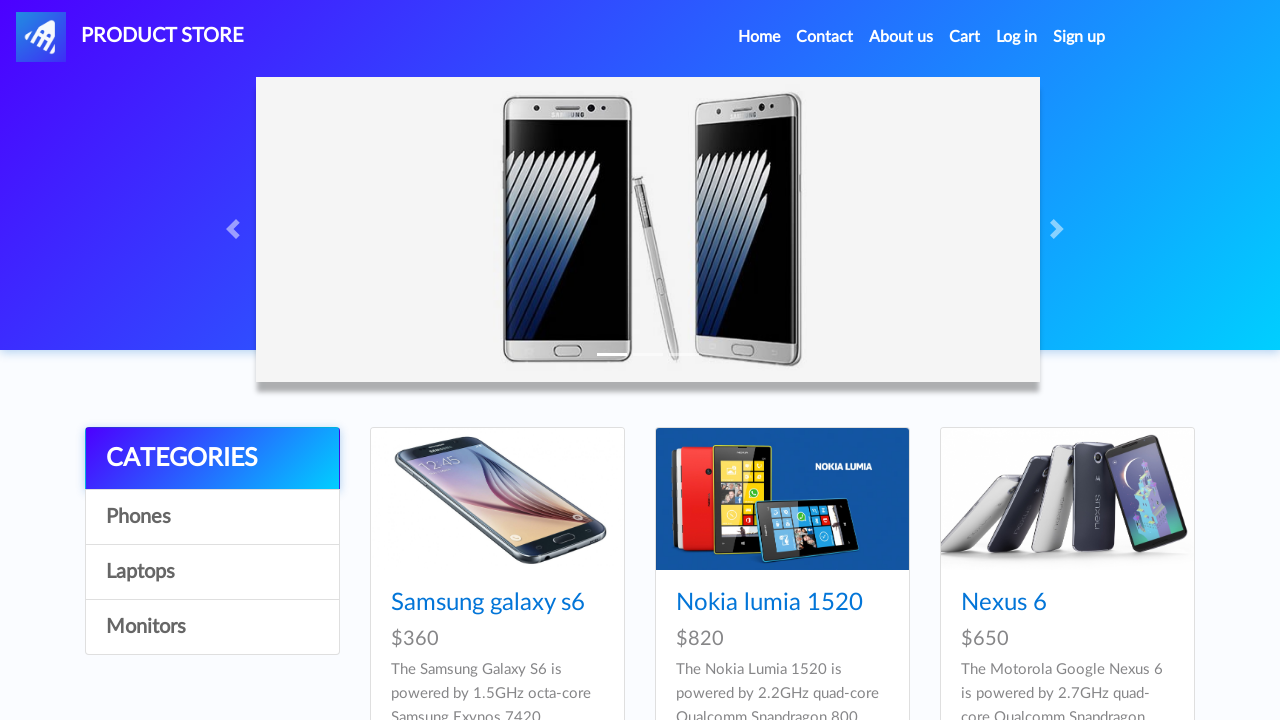